Tests performance by formatting a large JSON object with 1000 items and verifying the operation completes within a reasonable time.

Starting URL: https://www.001236.xyz/en/json

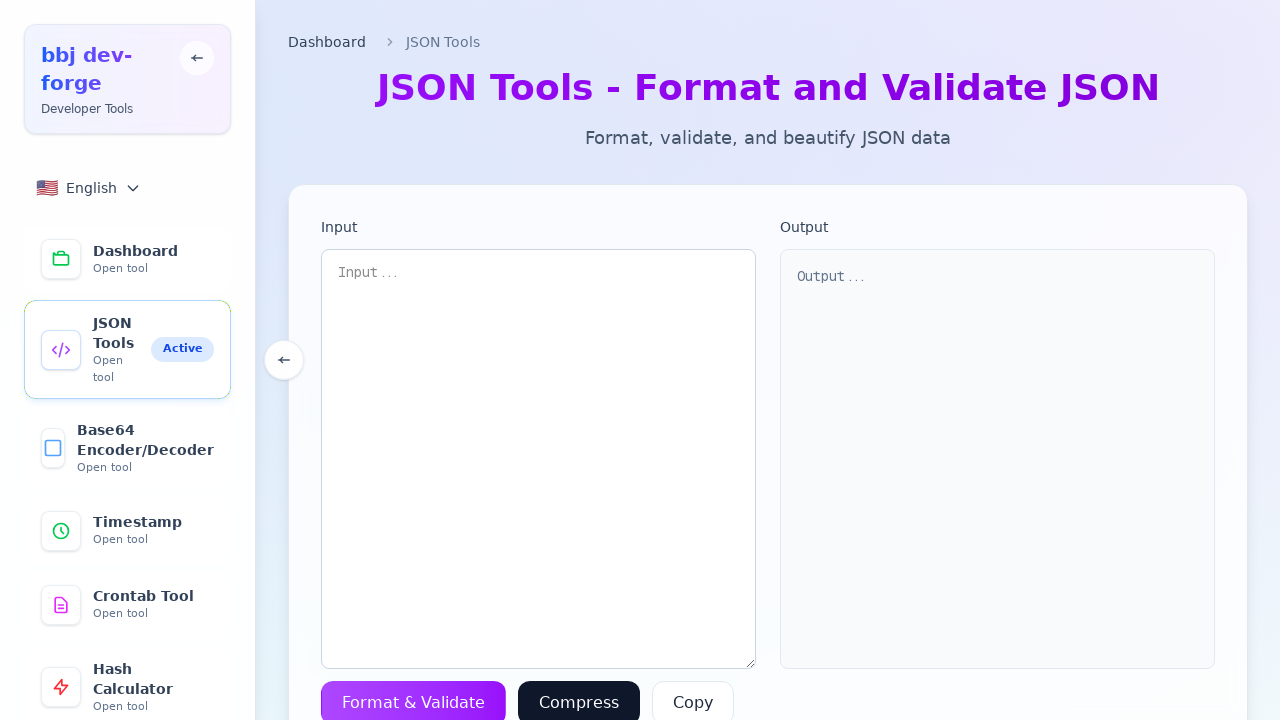

Filled textarea with large JSON object containing 1000 items on textarea
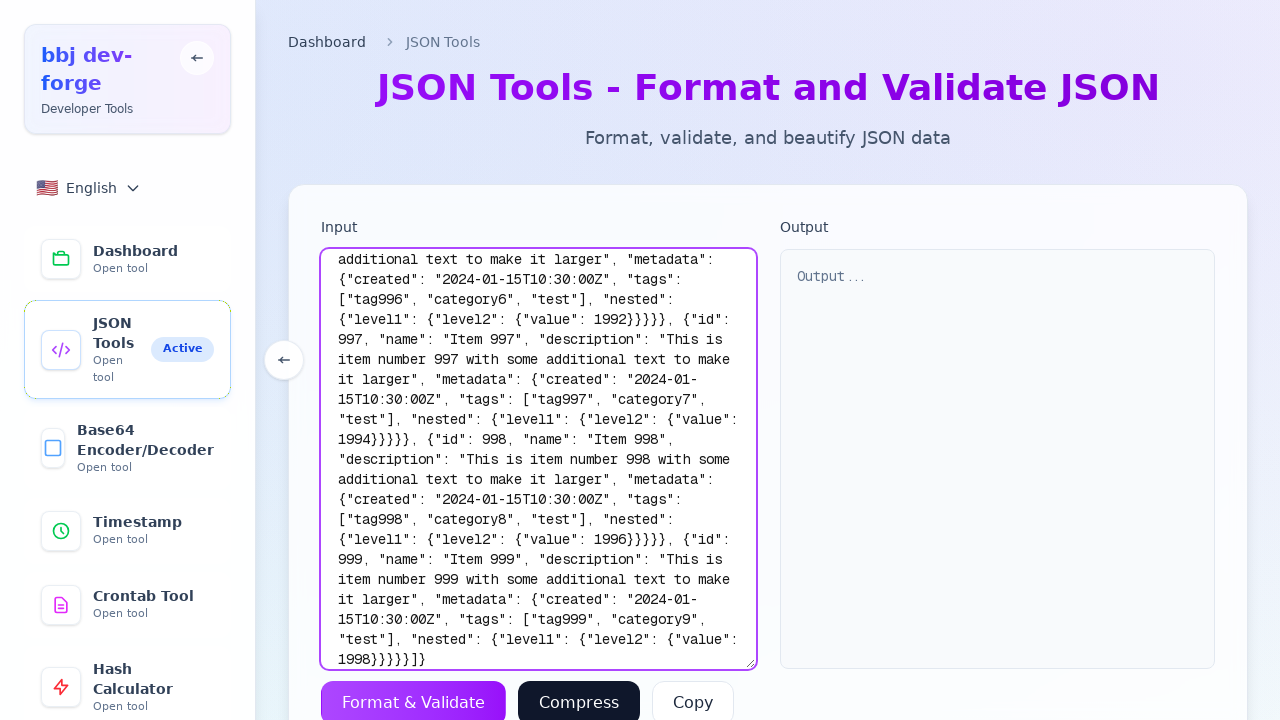

Clicked Format button to process the JSON at (414, 698) on button >> internal:has-text="Format"i
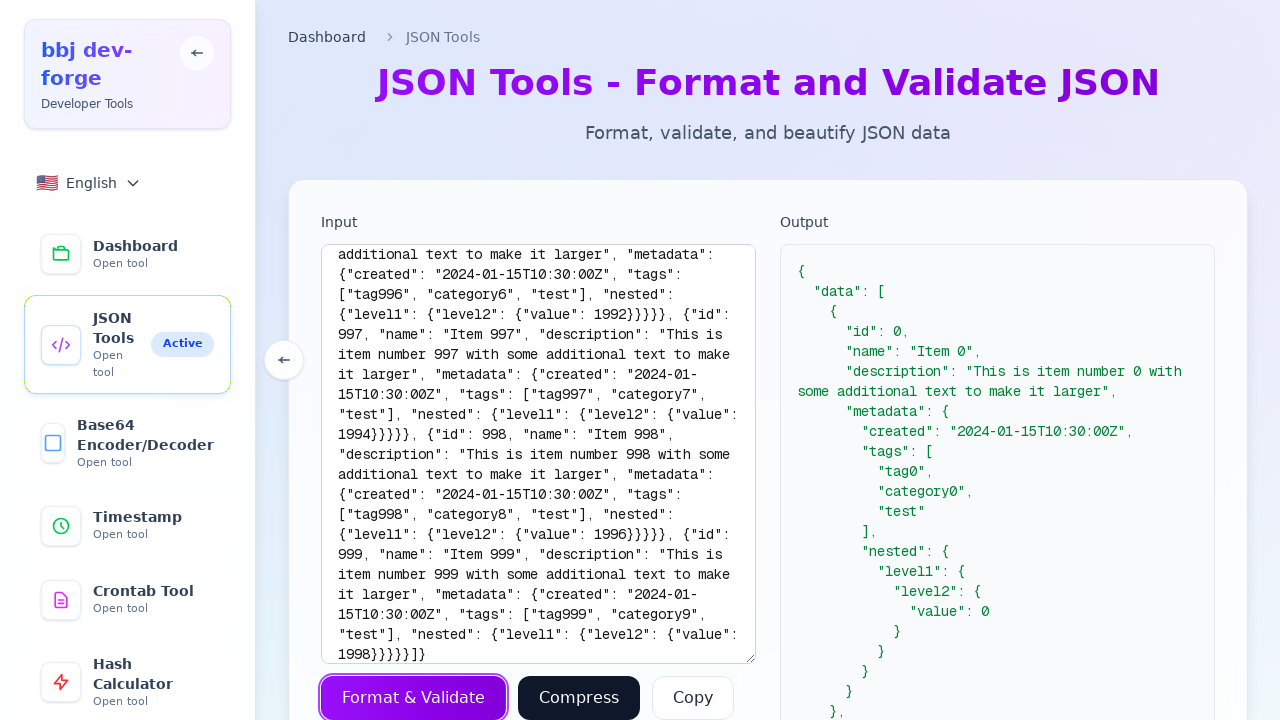

JSON formatting completed and output displayed in pre element
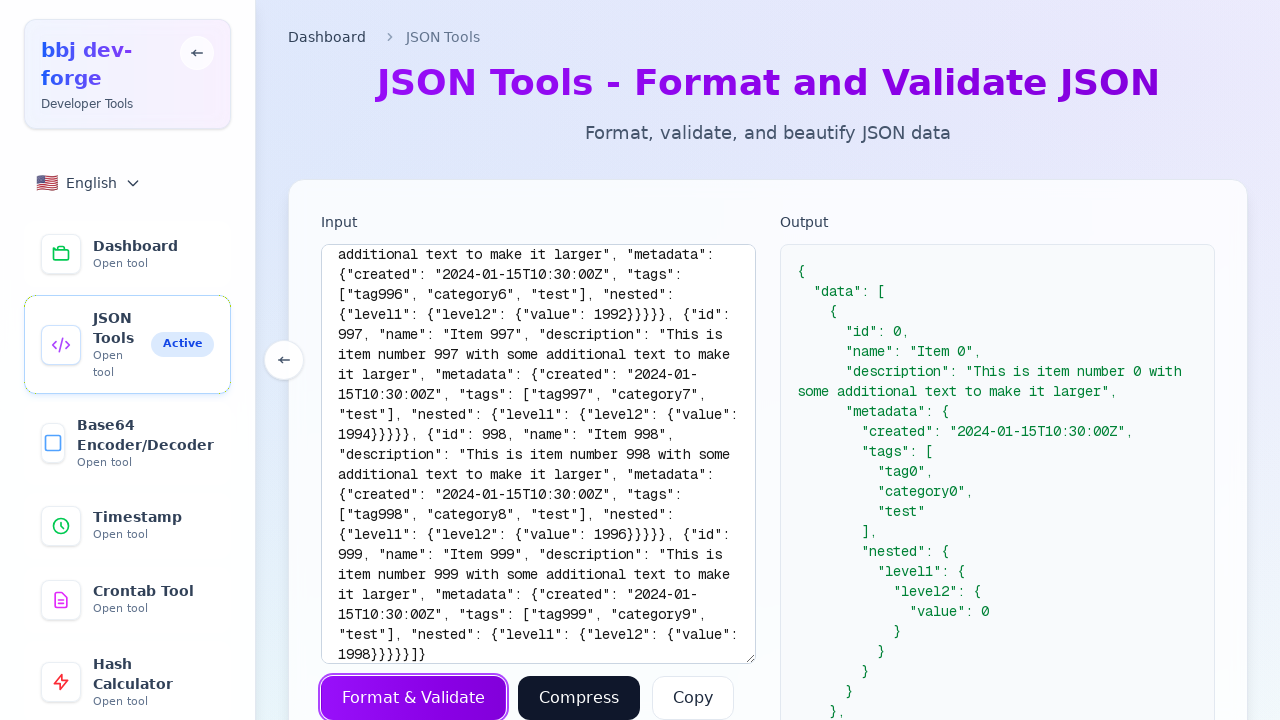

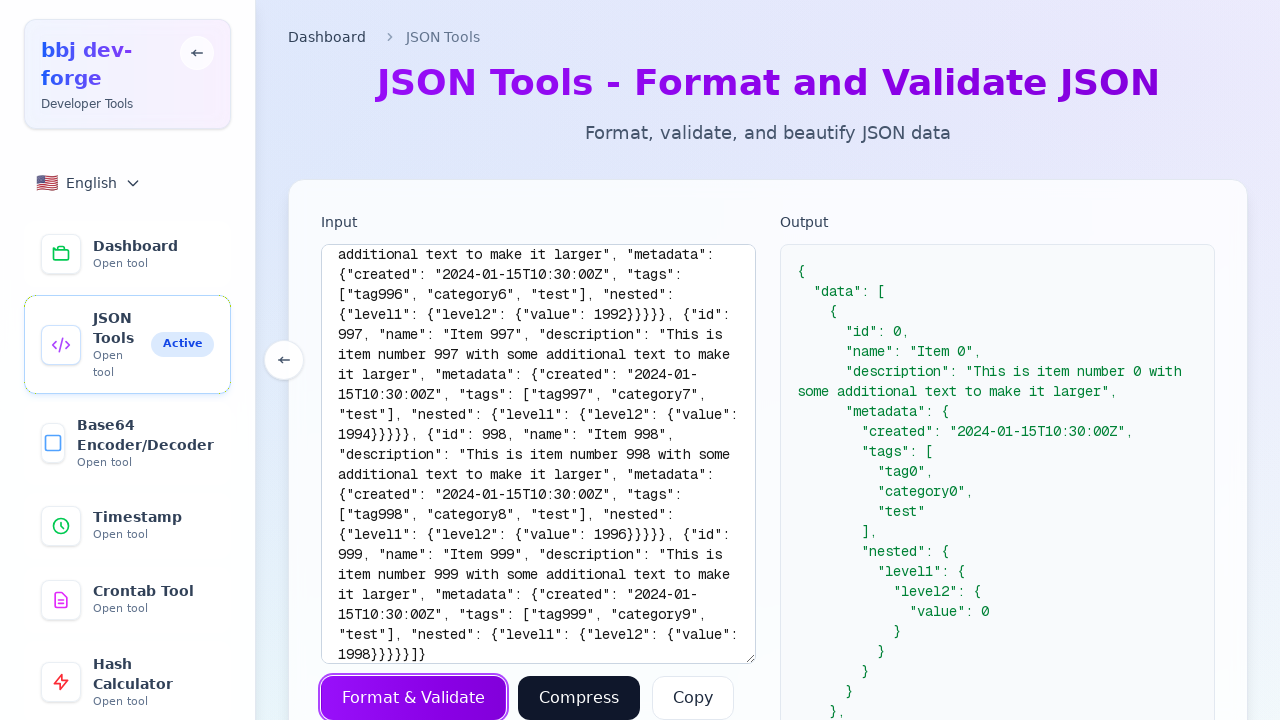